Navigates to a math page and verifies that the "robotsRule" radio button is not checked by default

Starting URL: http://suninjuly.github.io/math.html

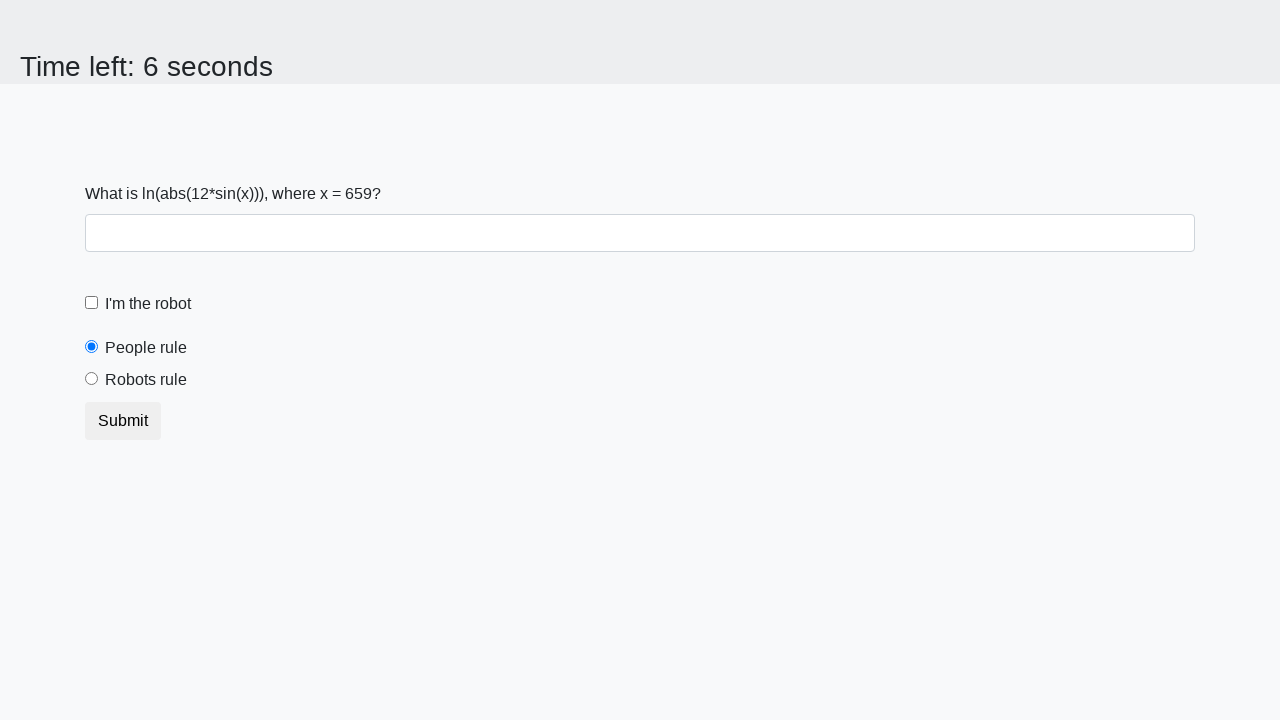

Located the robotsRule radio button element
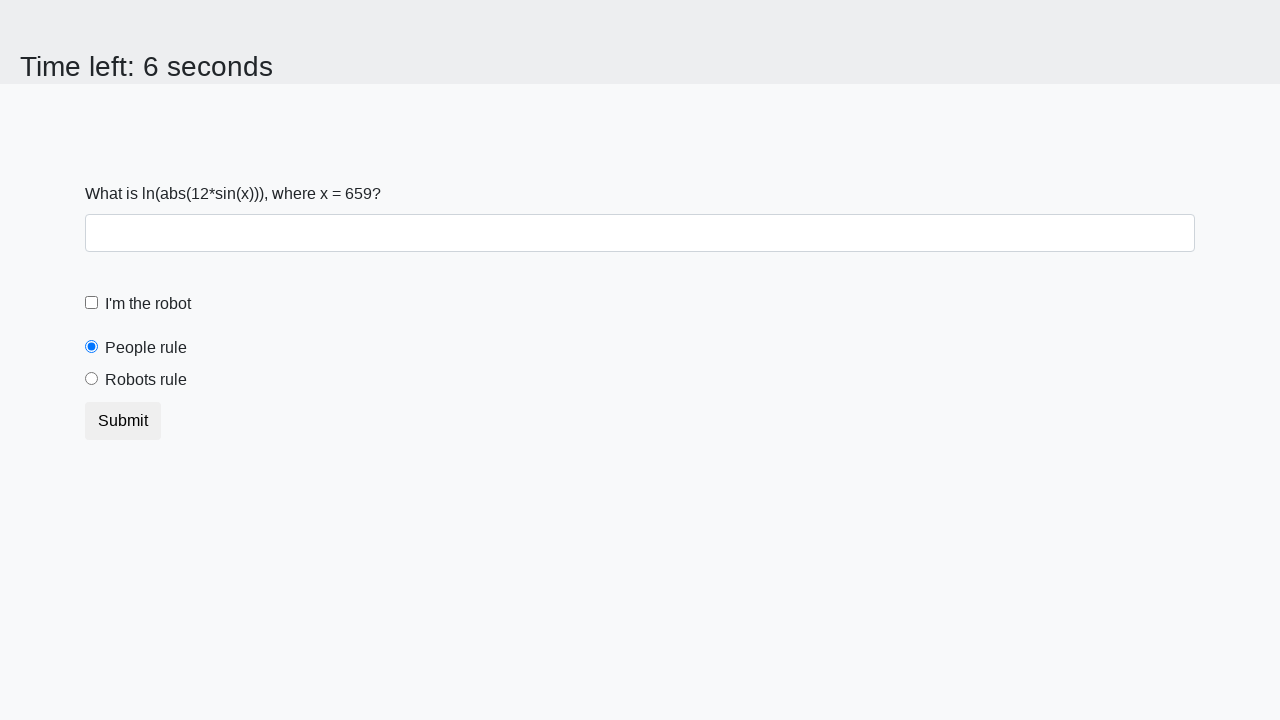

Waited for robotsRule radio button to be present
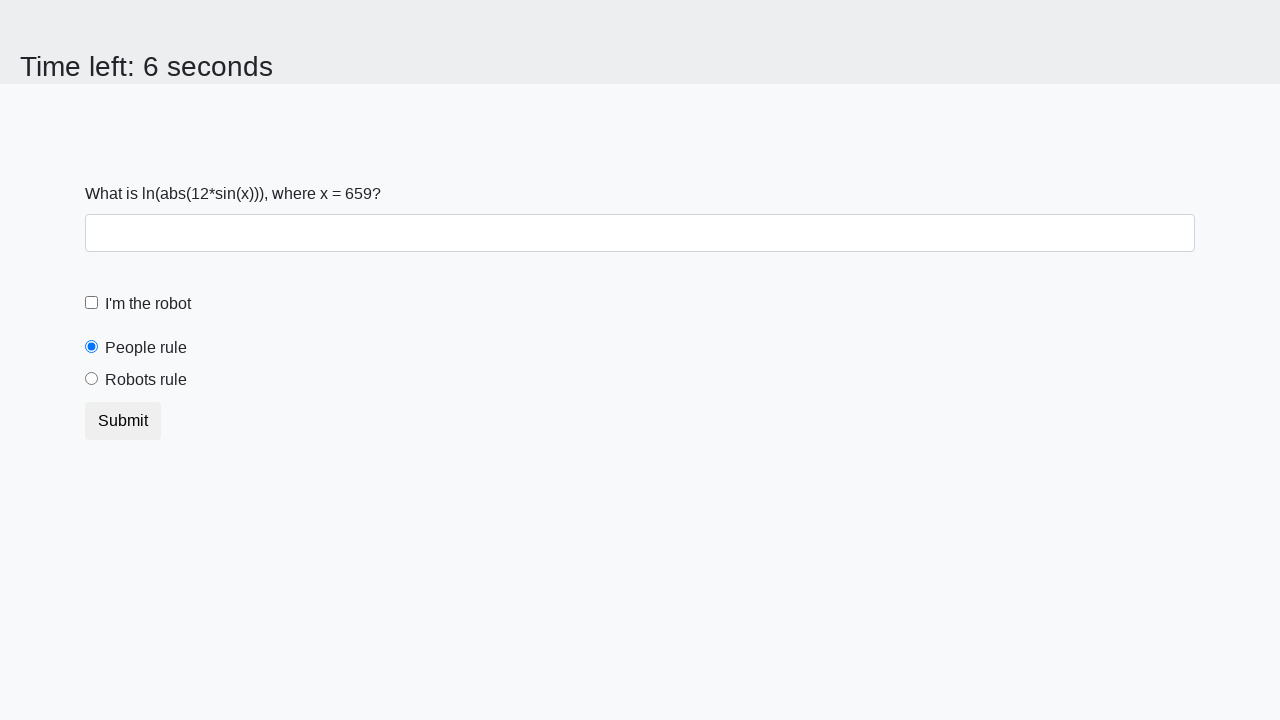

Verified that robotsRule radio button is not checked by default
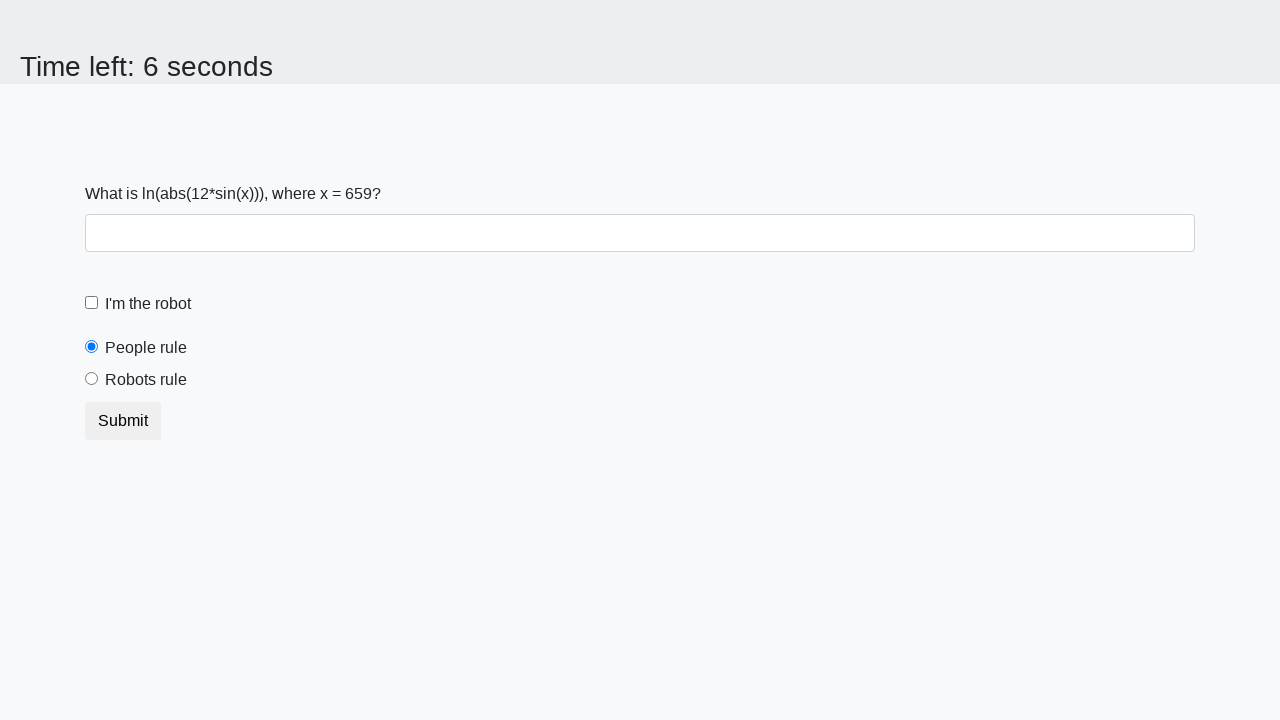

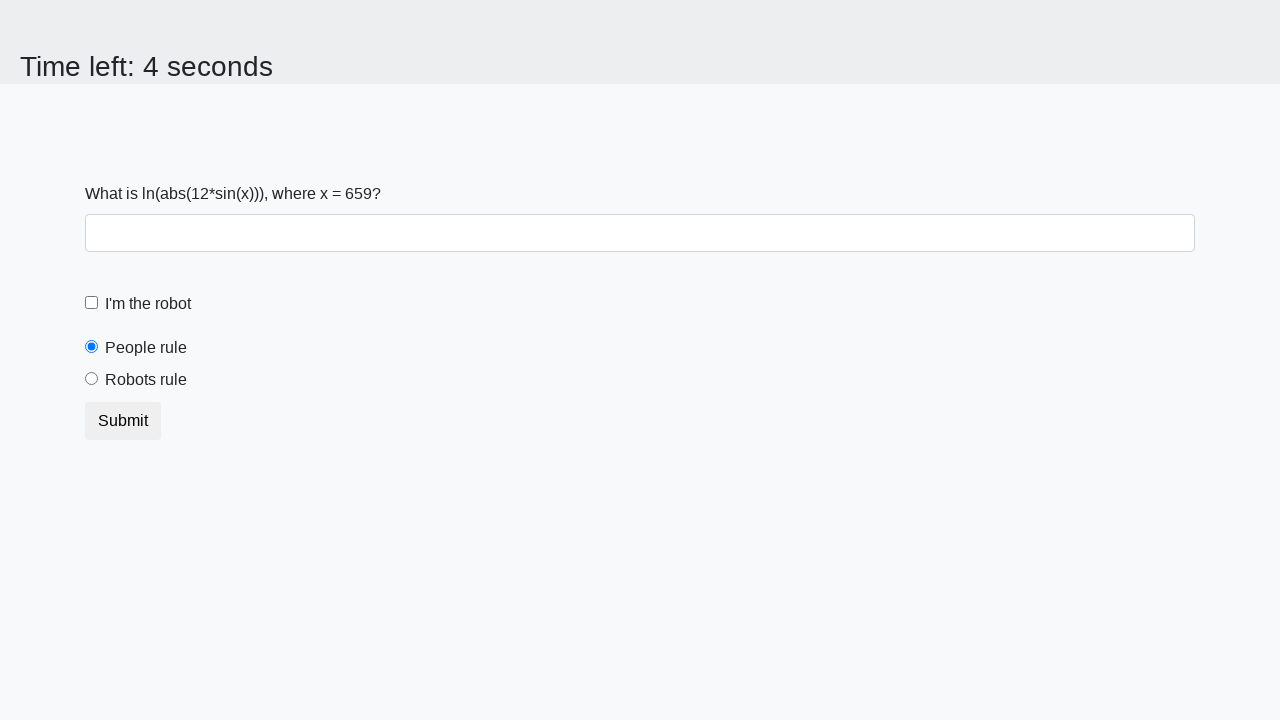